Tests finding the first element by class name and retrieves its text content

Starting URL: https://kristinek.github.io/site/examples/locators

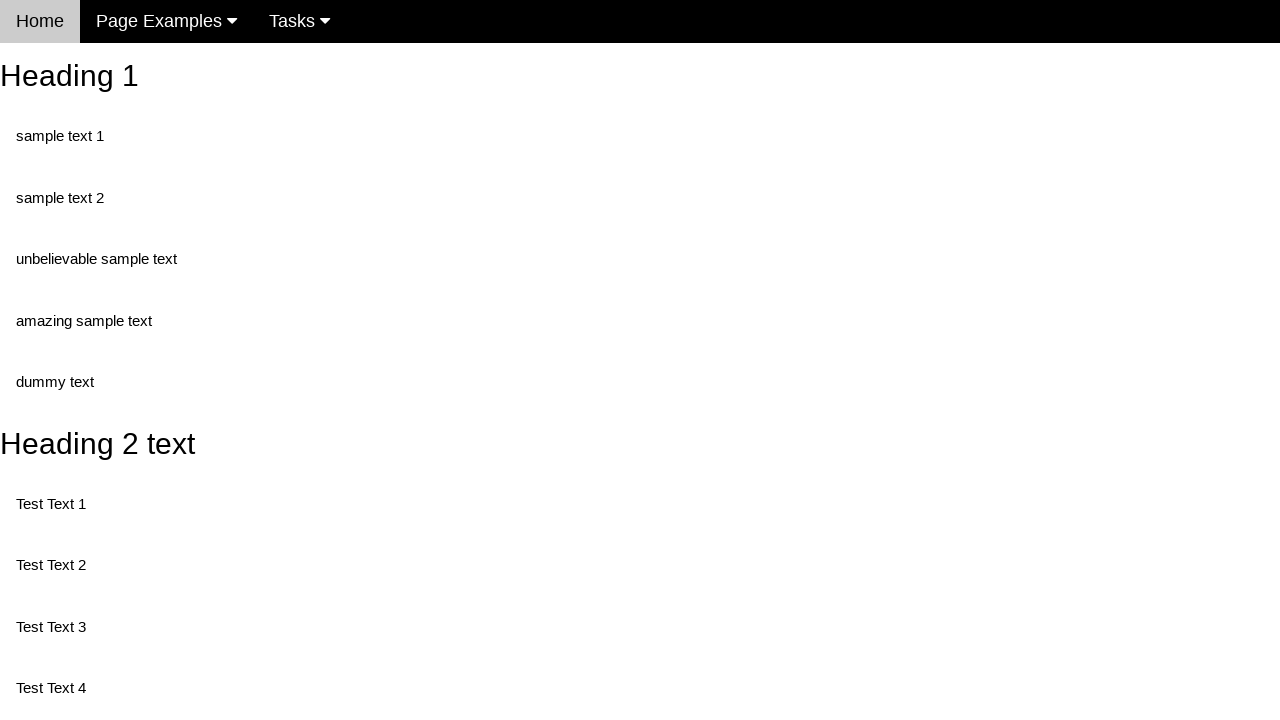

Navigated to locators example page
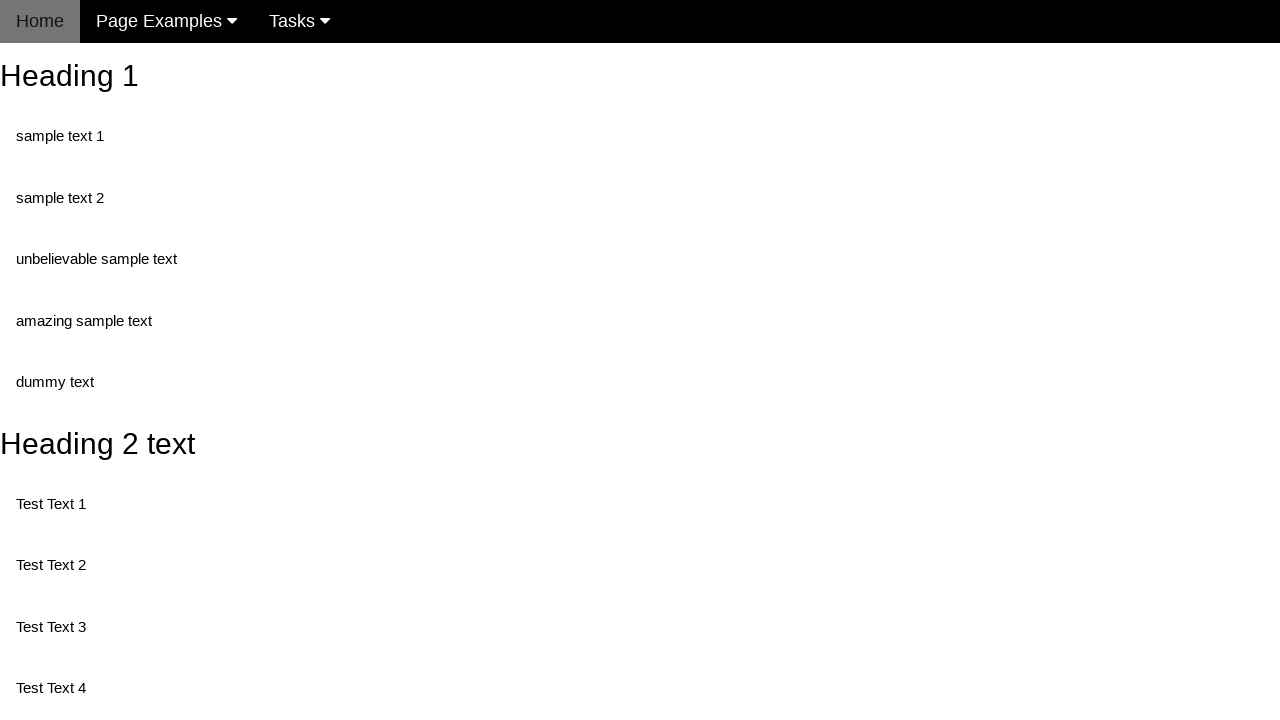

Located first element with class 'text'
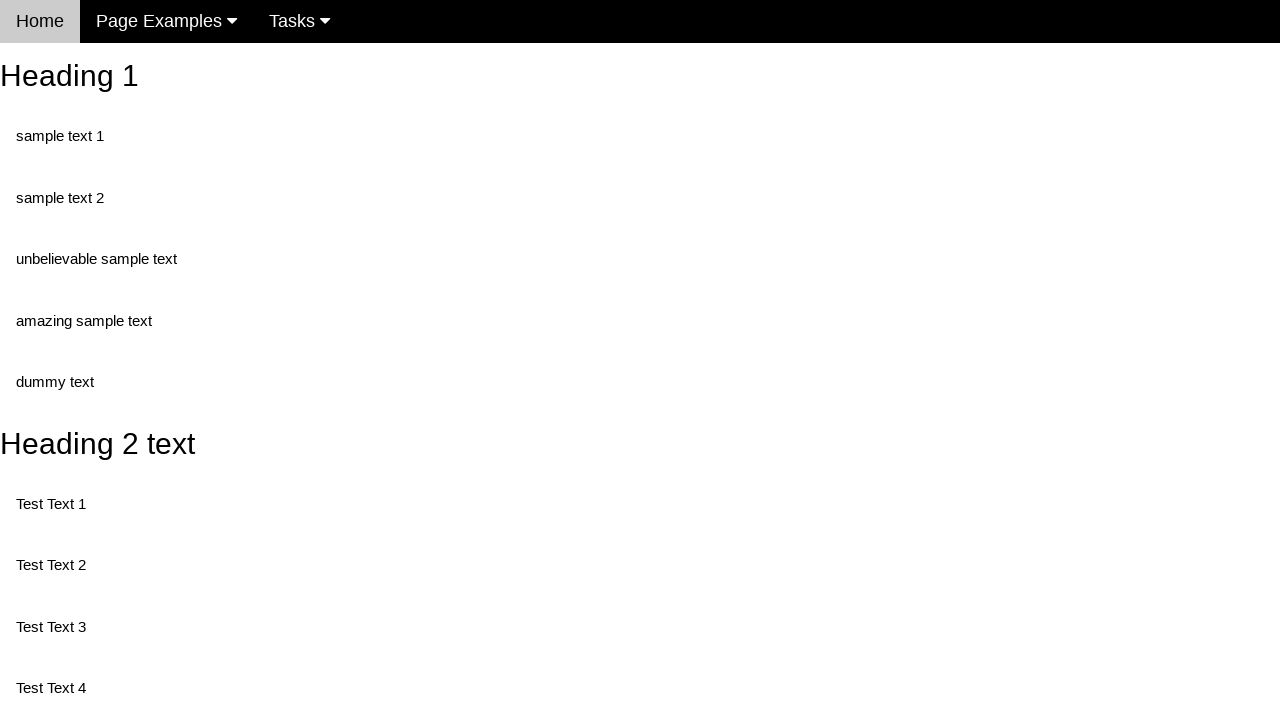

Waited for first text element to be available
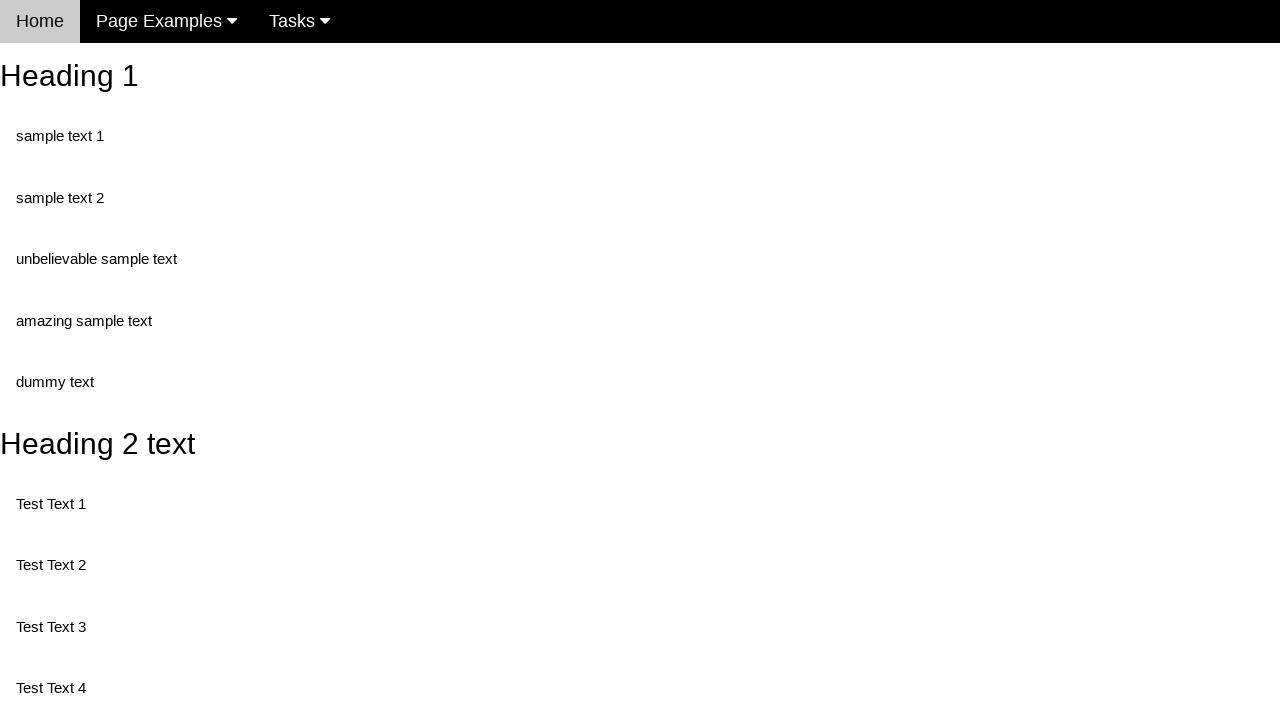

Retrieved and printed text content from first element with class 'text'
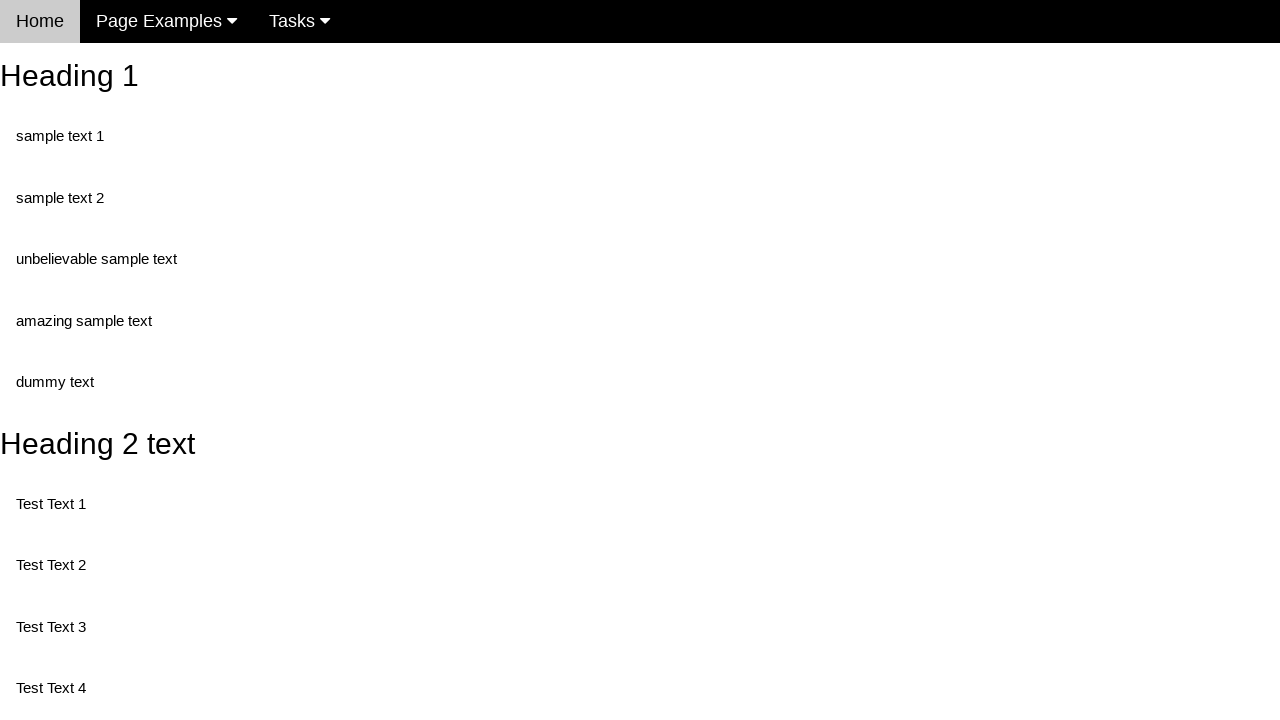

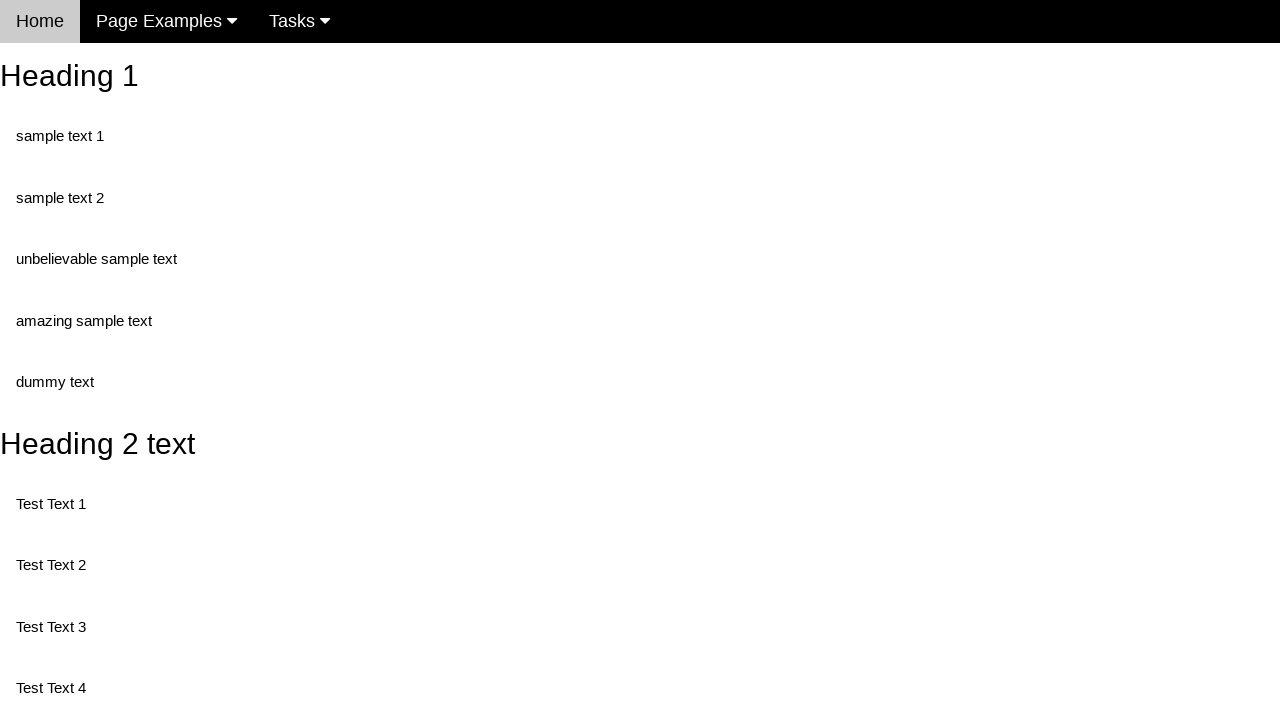